Demonstrates CSS selector usage by filling first name and last name fields on the Heroku signup form

Starting URL: https://signup.heroku.com/

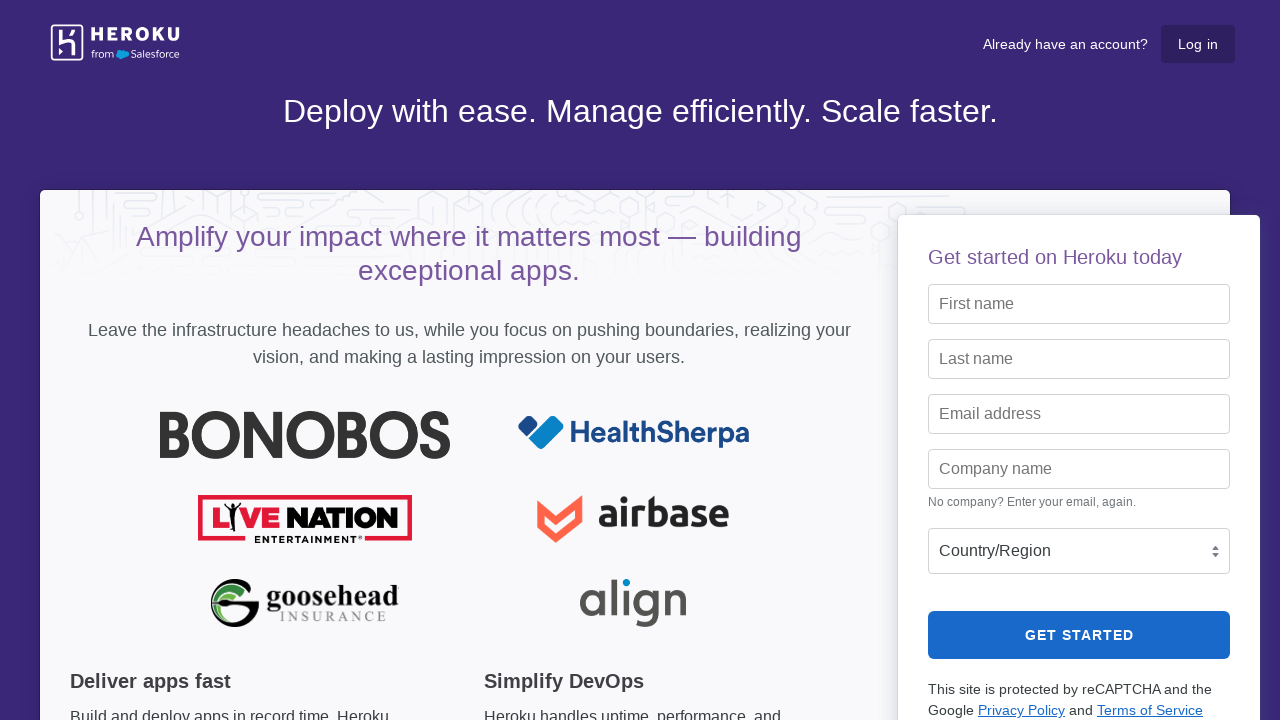

Filled first name field with 'Jordan92' using CSS selector input#first_name on input#first_name
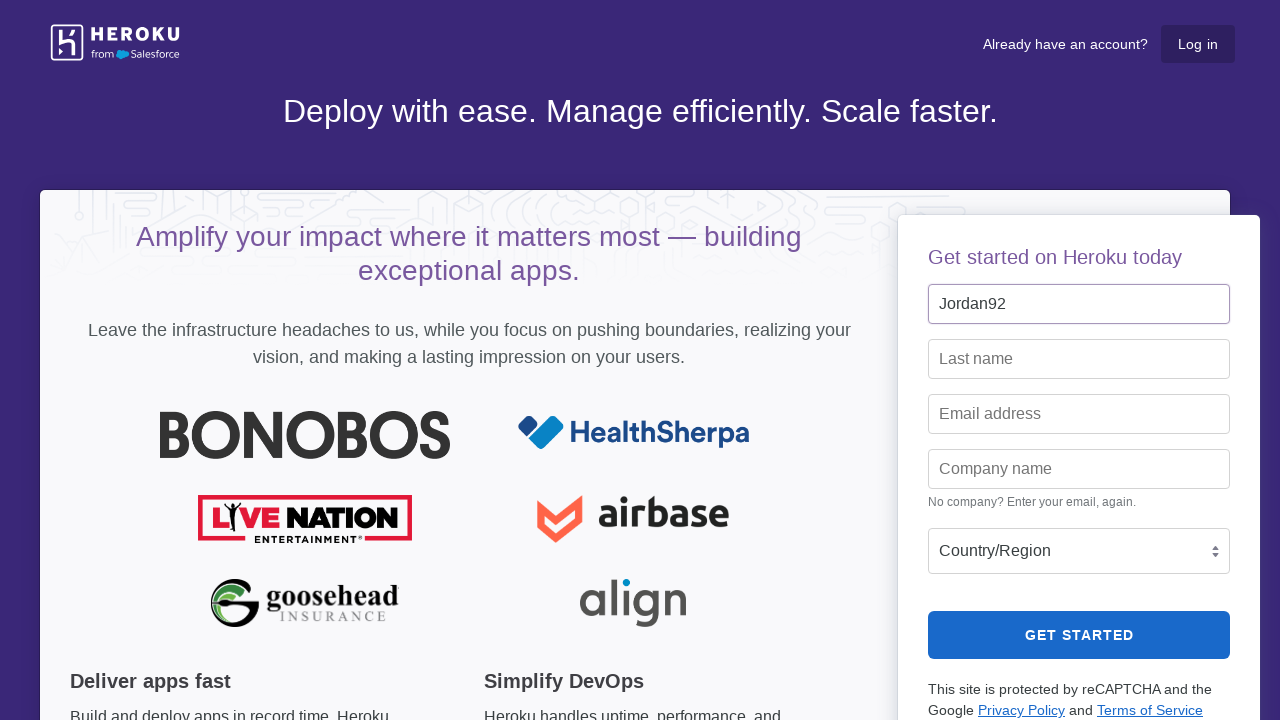

Filled last name field with 'Thompson' using CSS selector input[name='last_name'] on input[name='last_name']
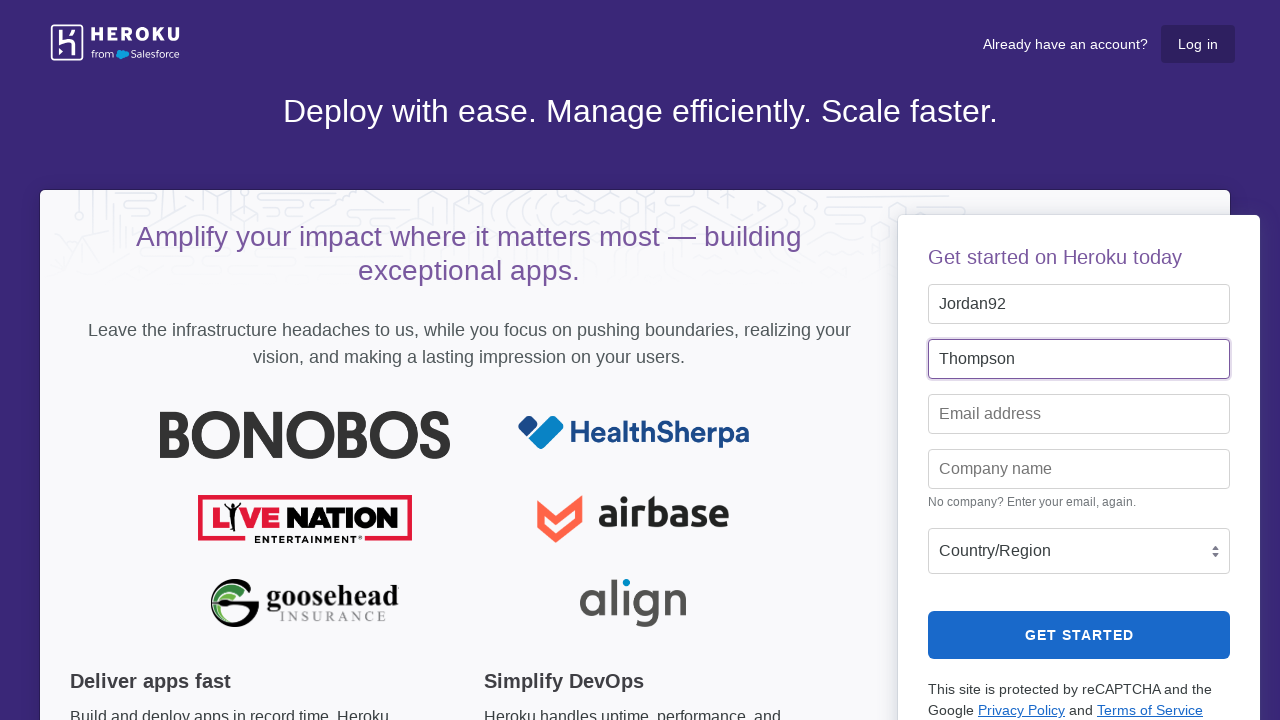

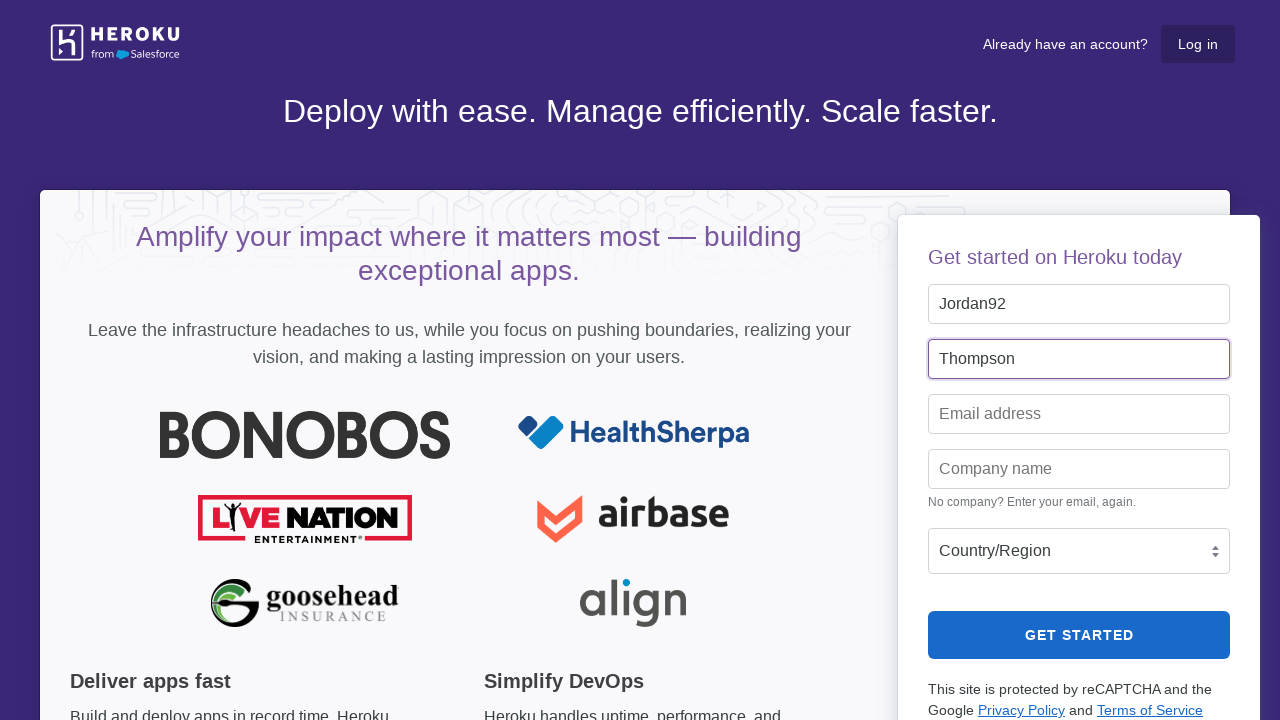